Tests the Add/Remove Elements functionality by clicking the Add Element button, verifying the Remove button appears, clicking Remove, and verifying the page heading is still visible.

Starting URL: https://testotomasyonu.com/addremove/

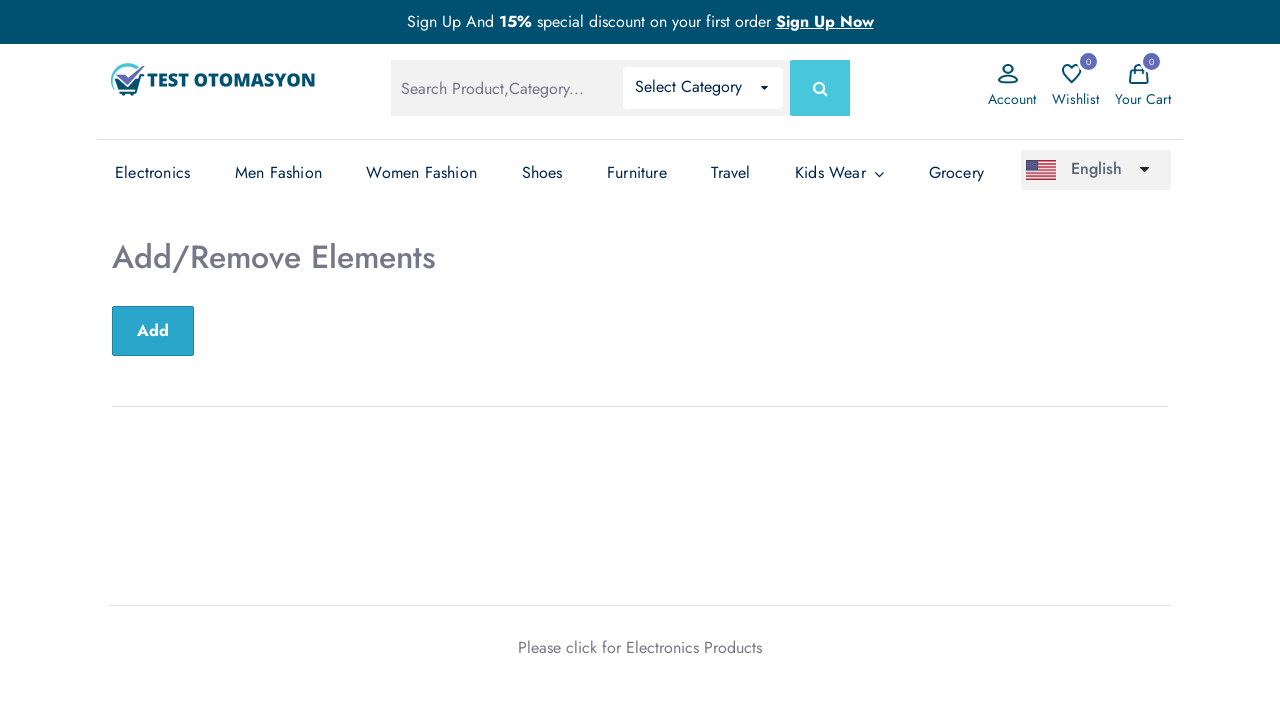

Clicked the Add Element button at (153, 331) on button#sub-btn
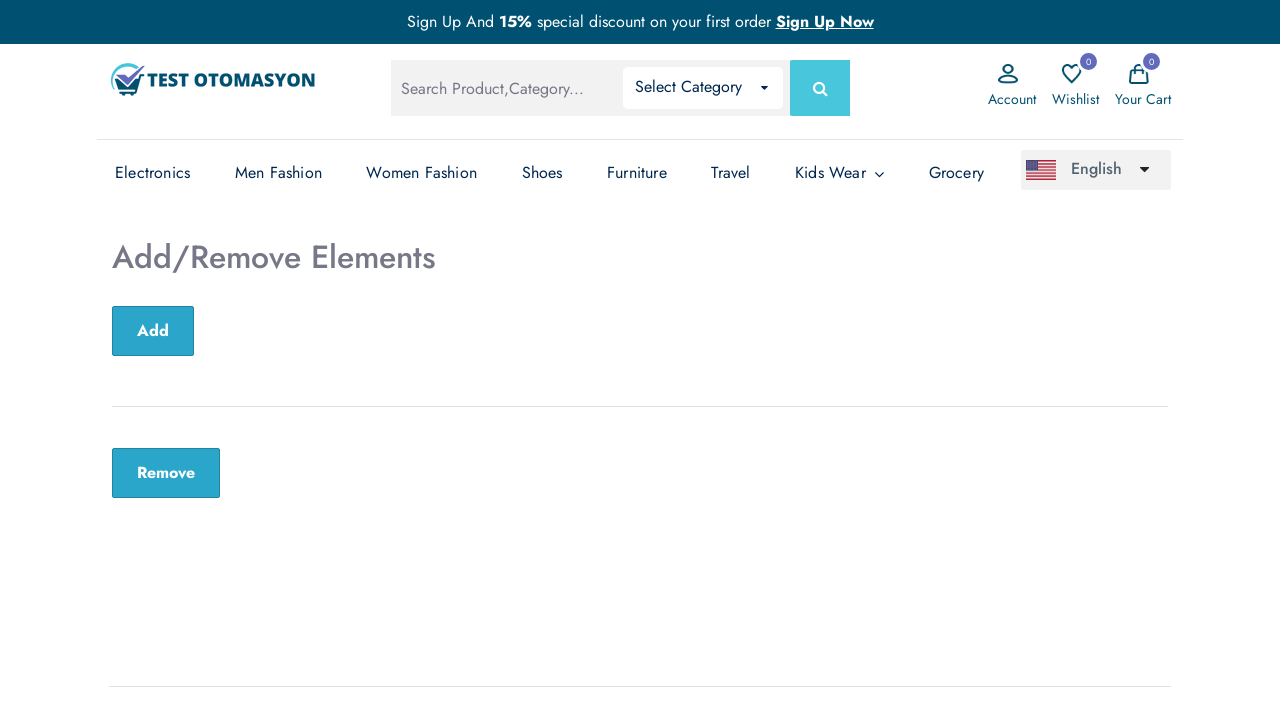

Remove button appeared after clicking Add Element
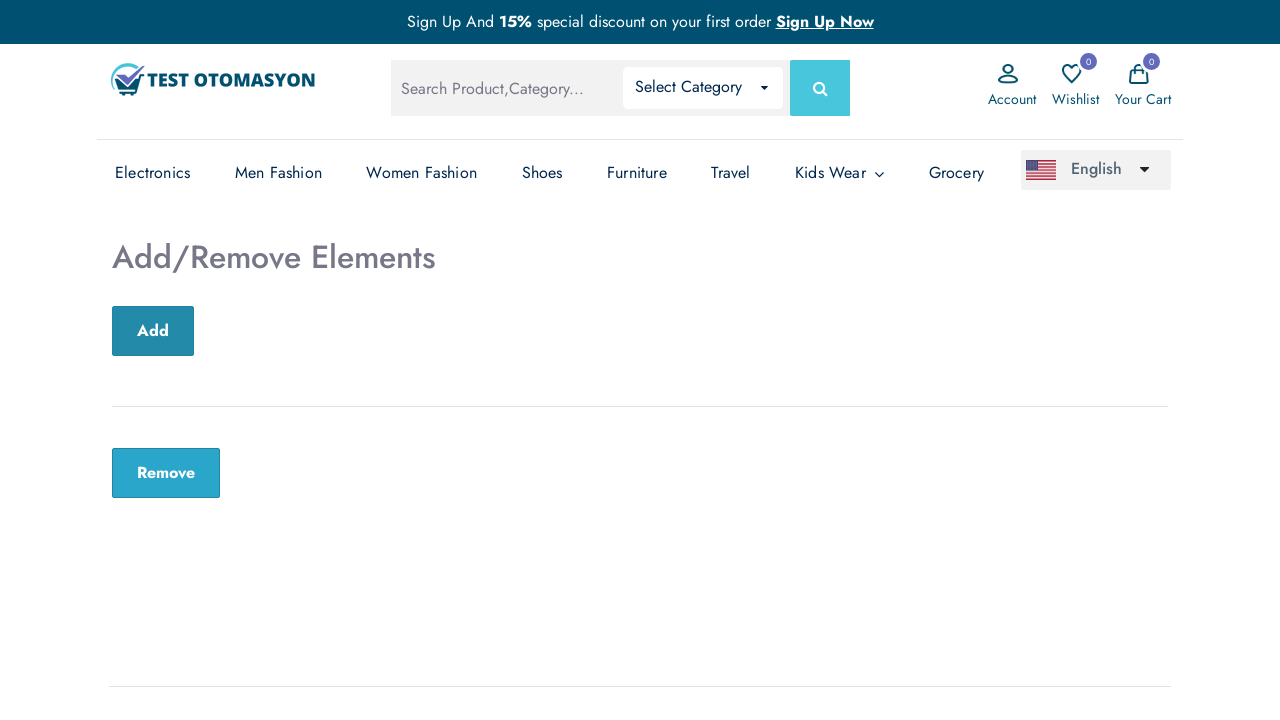

Located the Remove button element
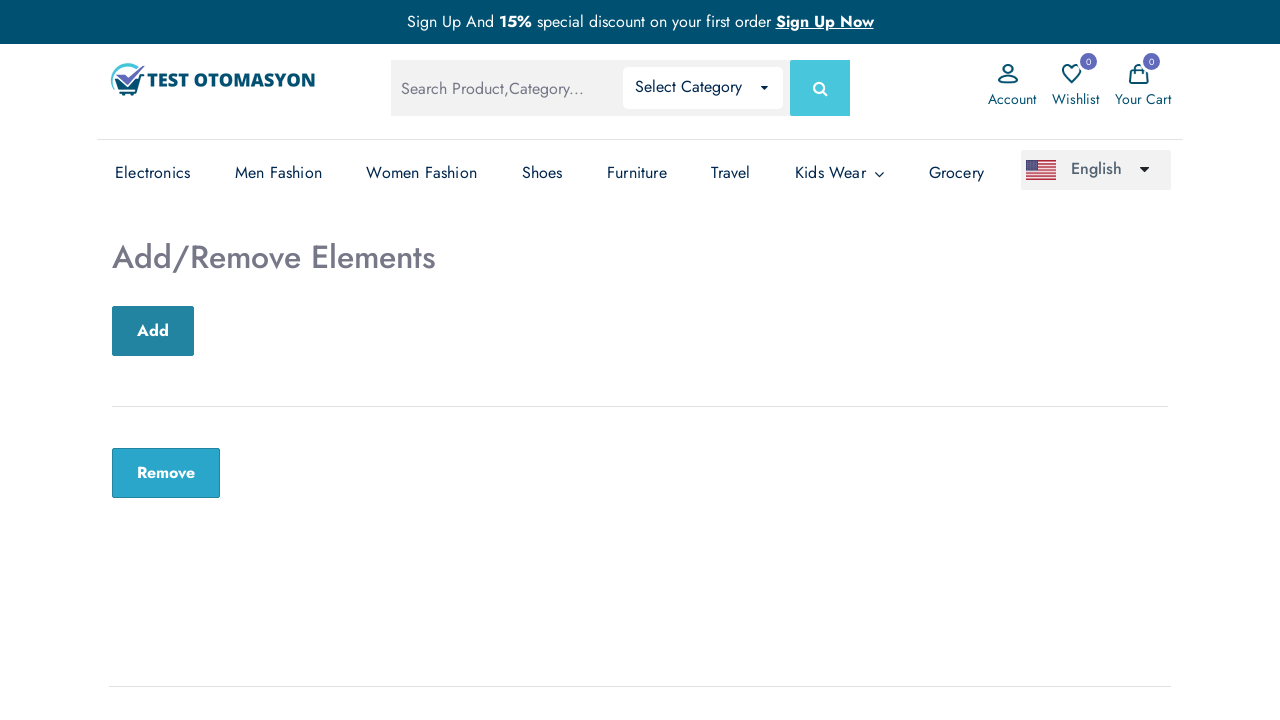

Verified Remove button is visible
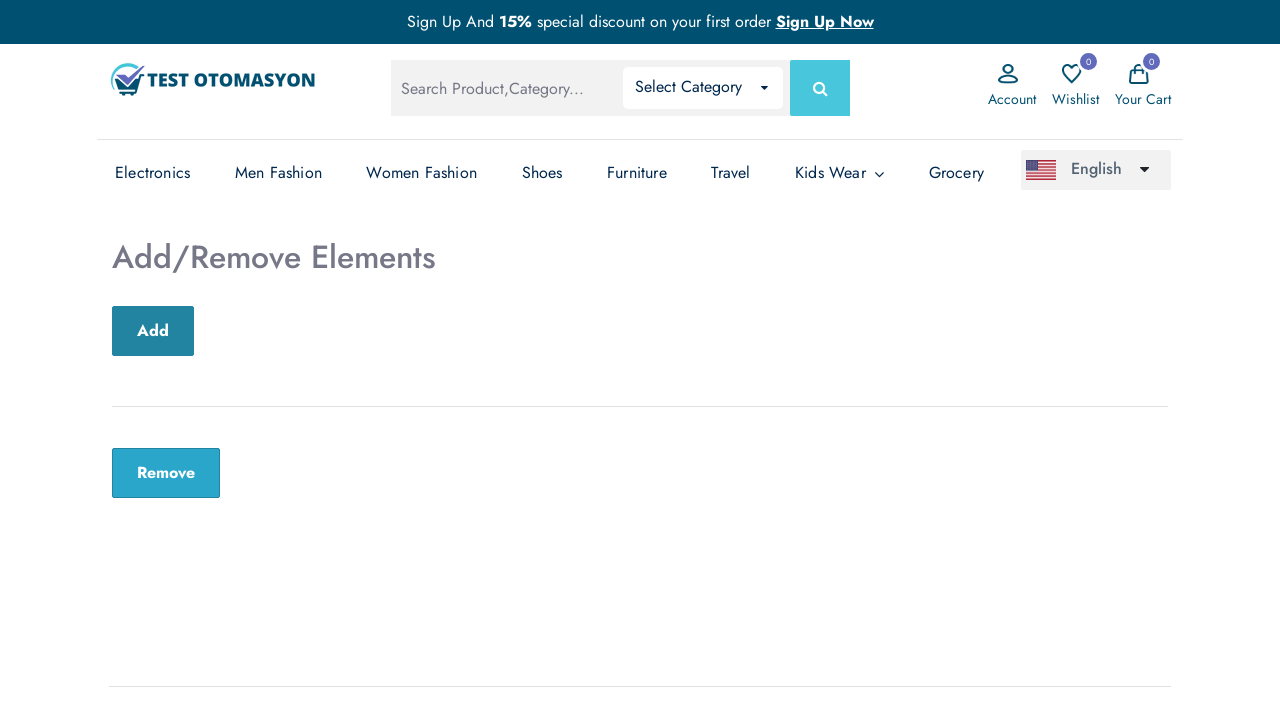

Clicked the Remove button at (166, 473) on button.remove-btn
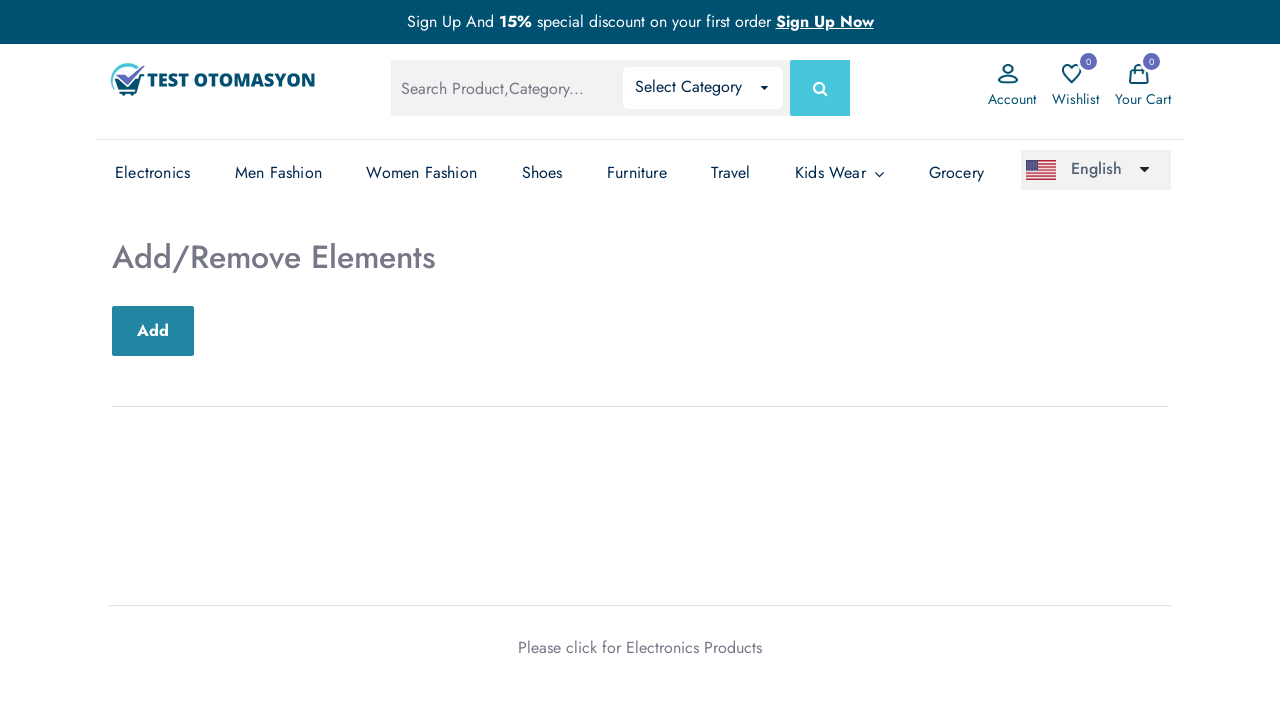

Located the page heading
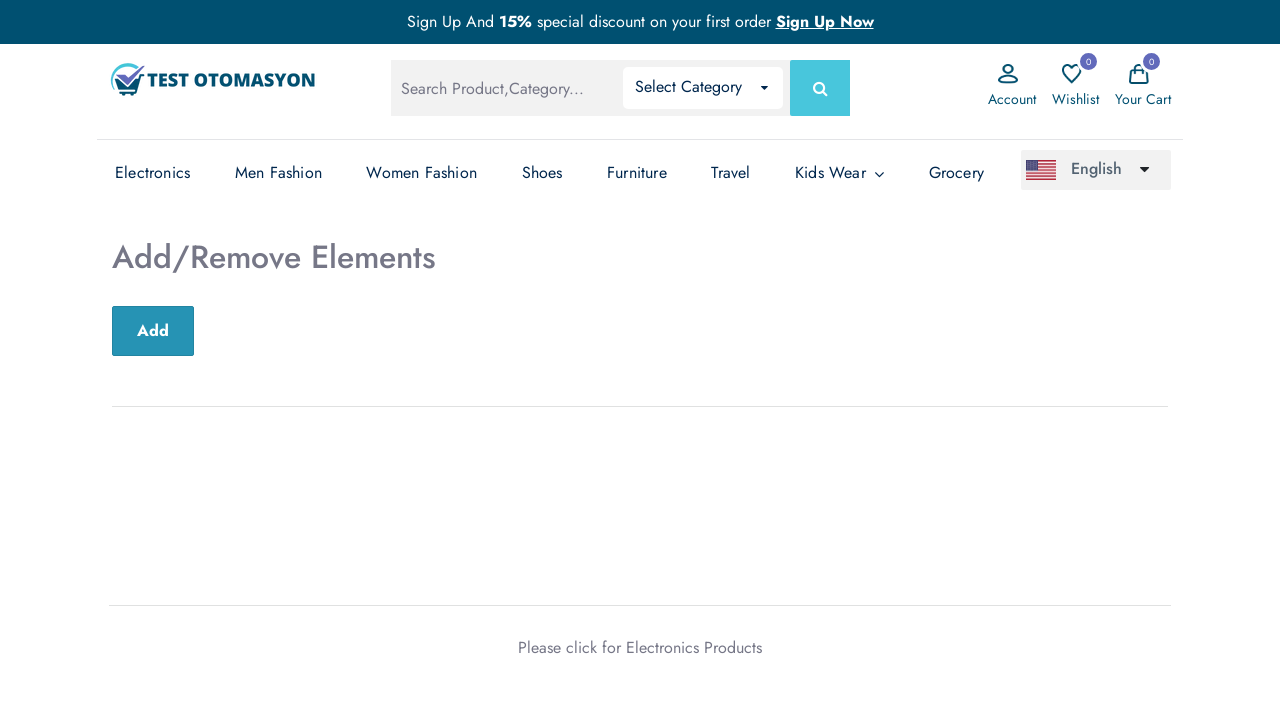

Verified Add/Remove Elements heading is still visible after removing element
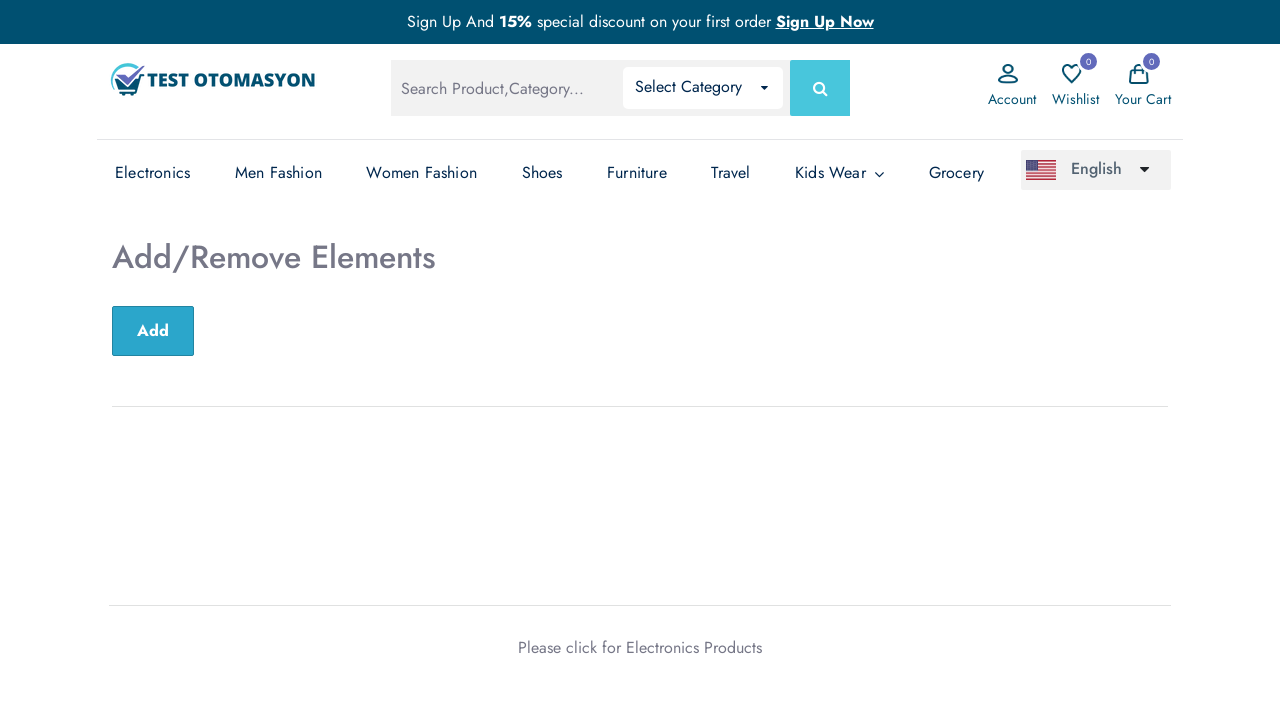

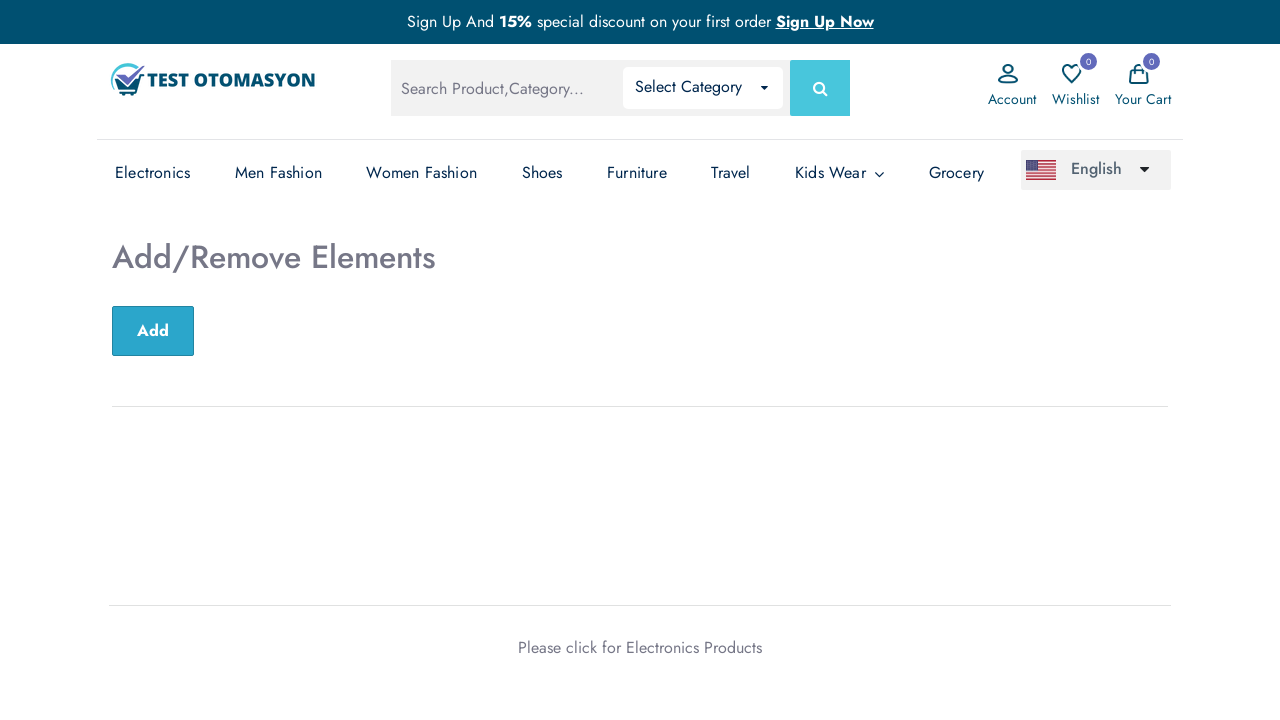